Tests feeding a cat with 6 catnips and verifying the success message

Starting URL: https://cs1632.appspot.com/

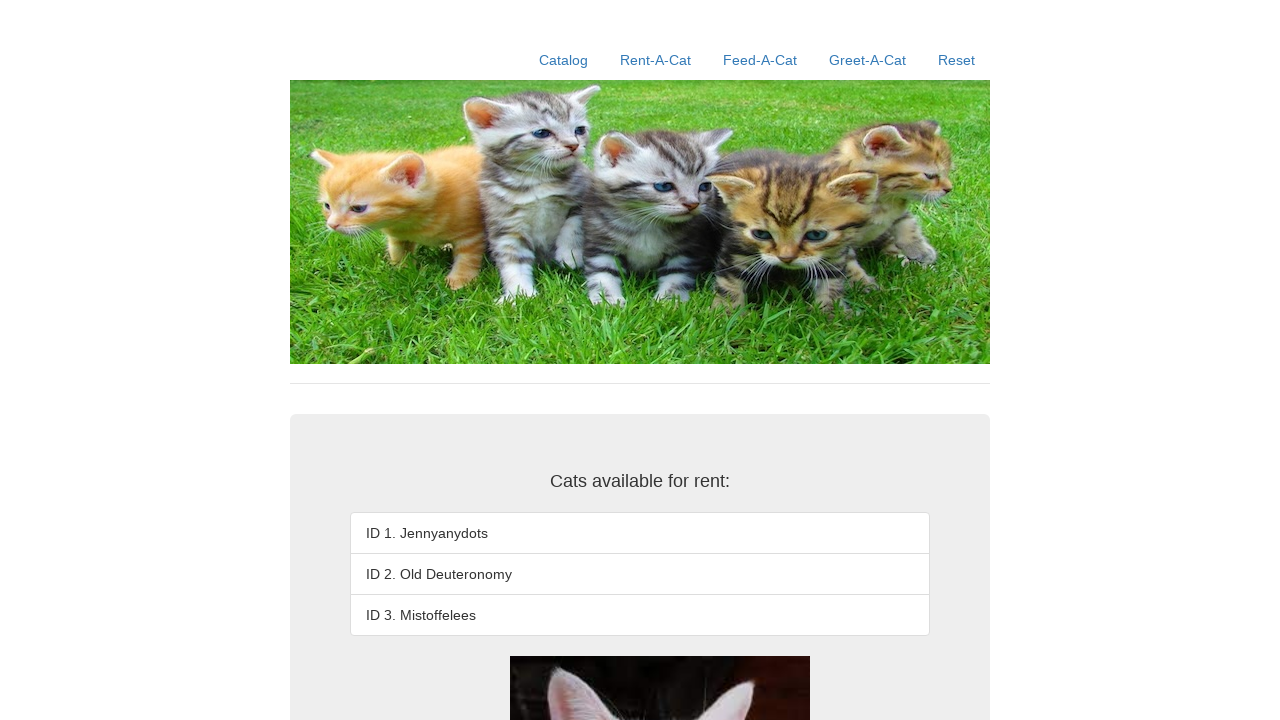

Clicked Feed-A-Cat link at (760, 60) on a:text('Feed-A-Cat')
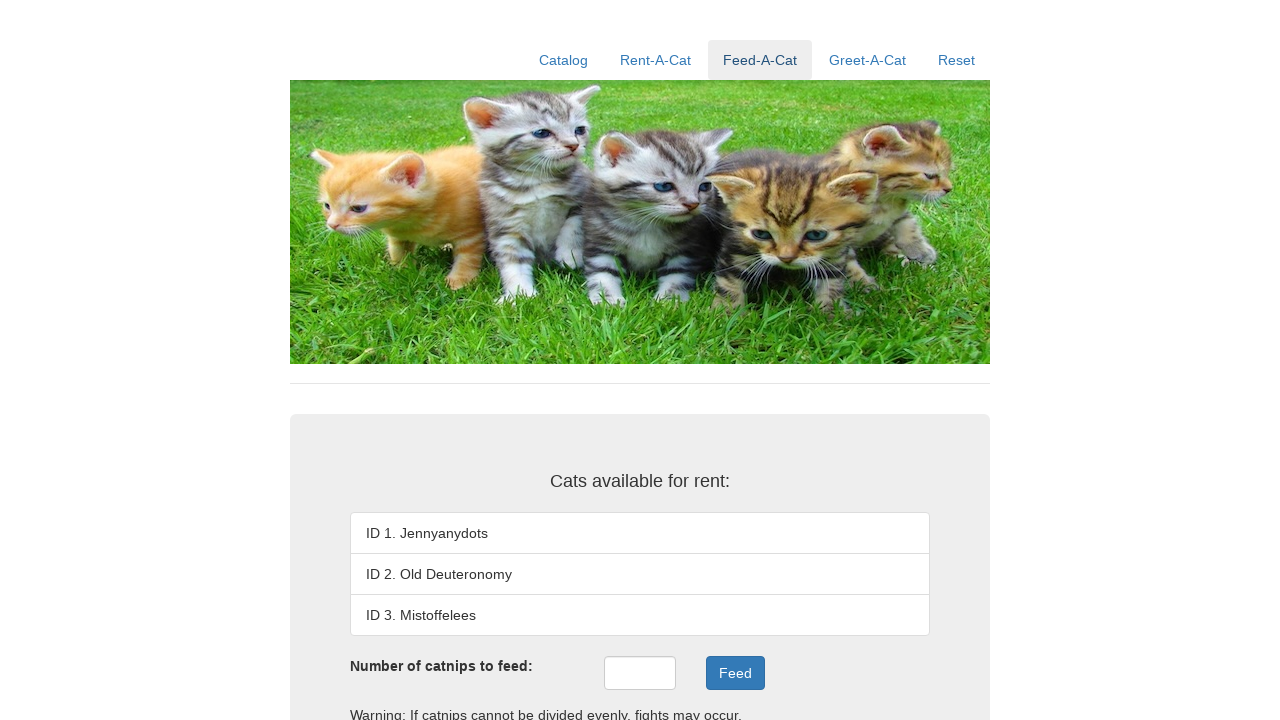

Filled catnips field with '6' on #catnips
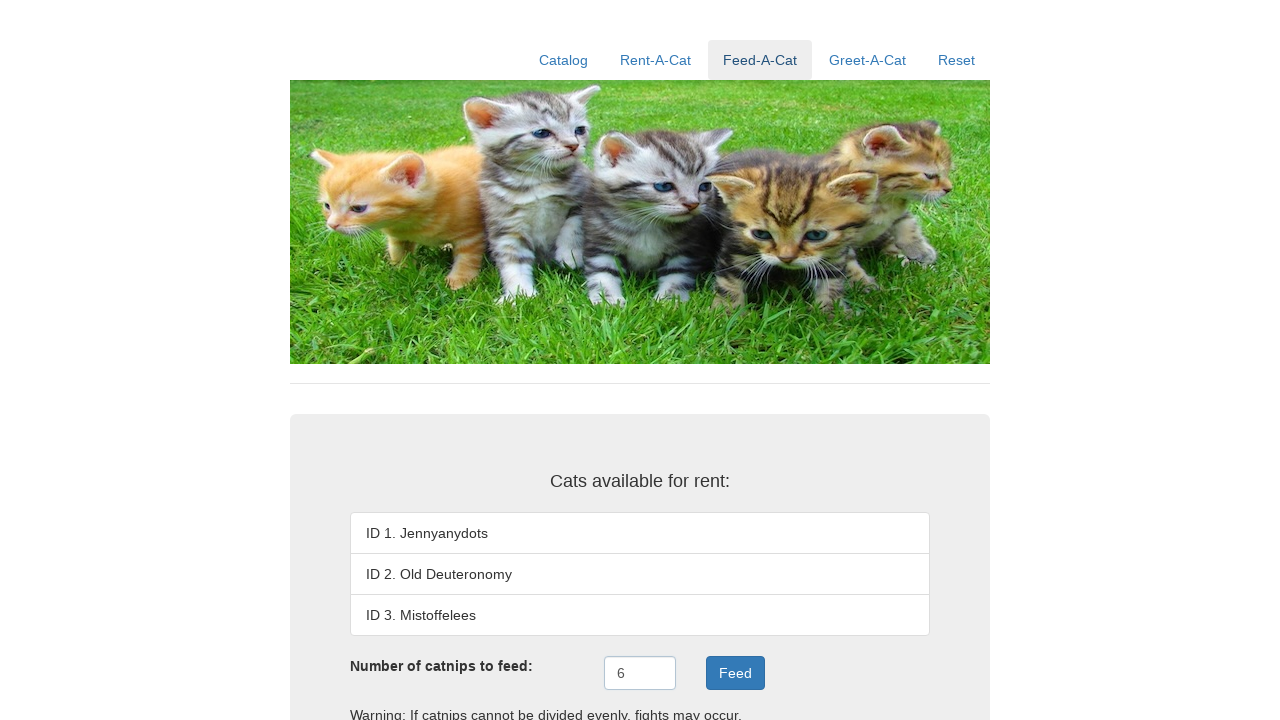

Clicked Feed button at (735, 673) on button:text('Feed')
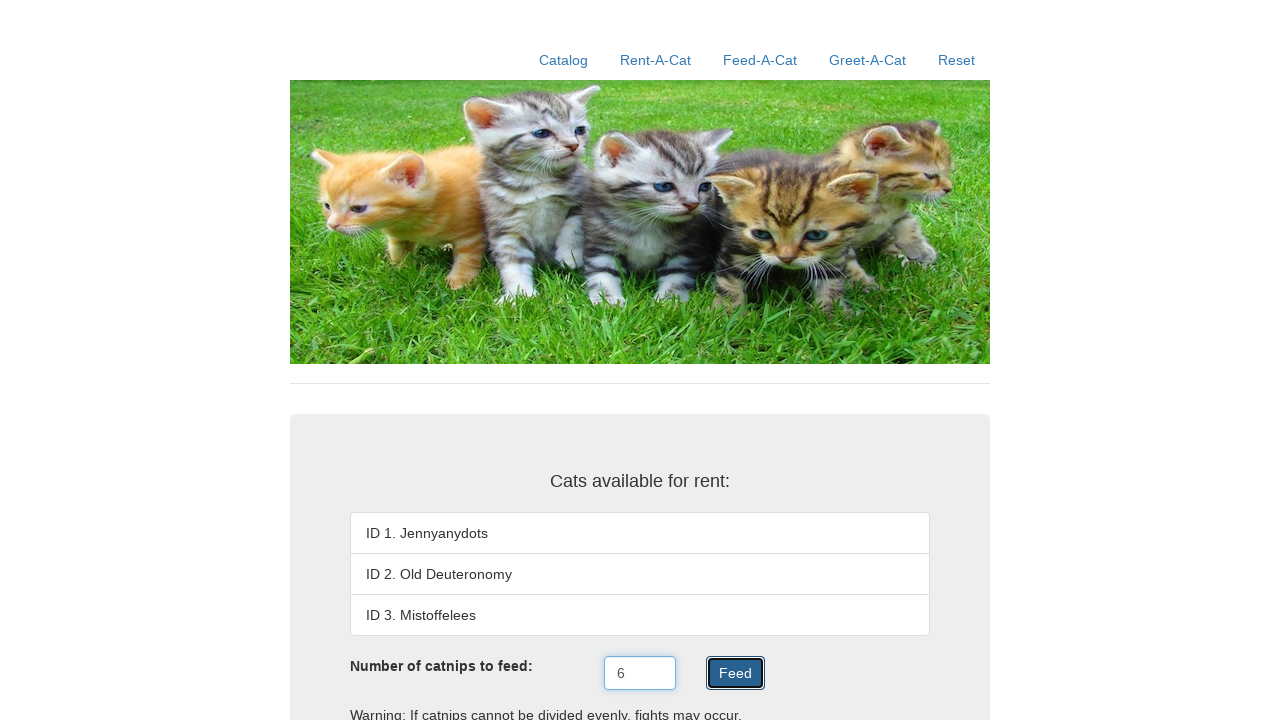

Success message 'Nom, nom, nom.' appeared - cat fed successfully with 6 catnips
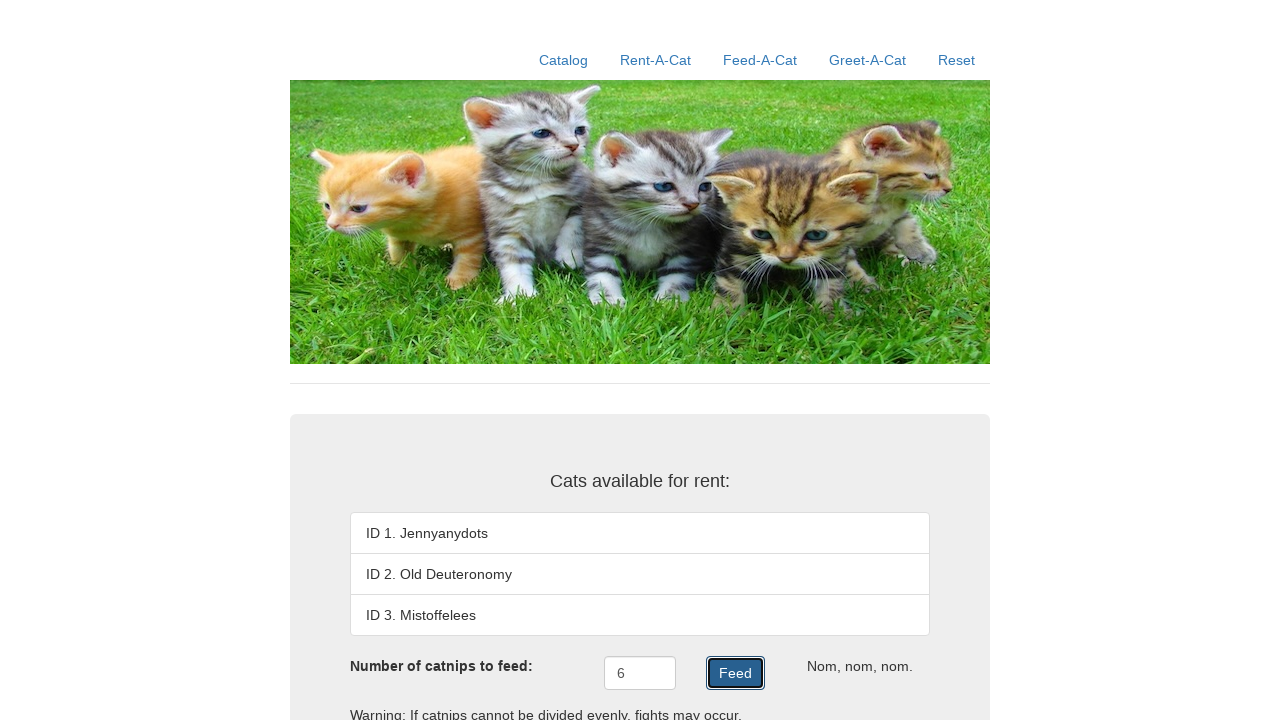

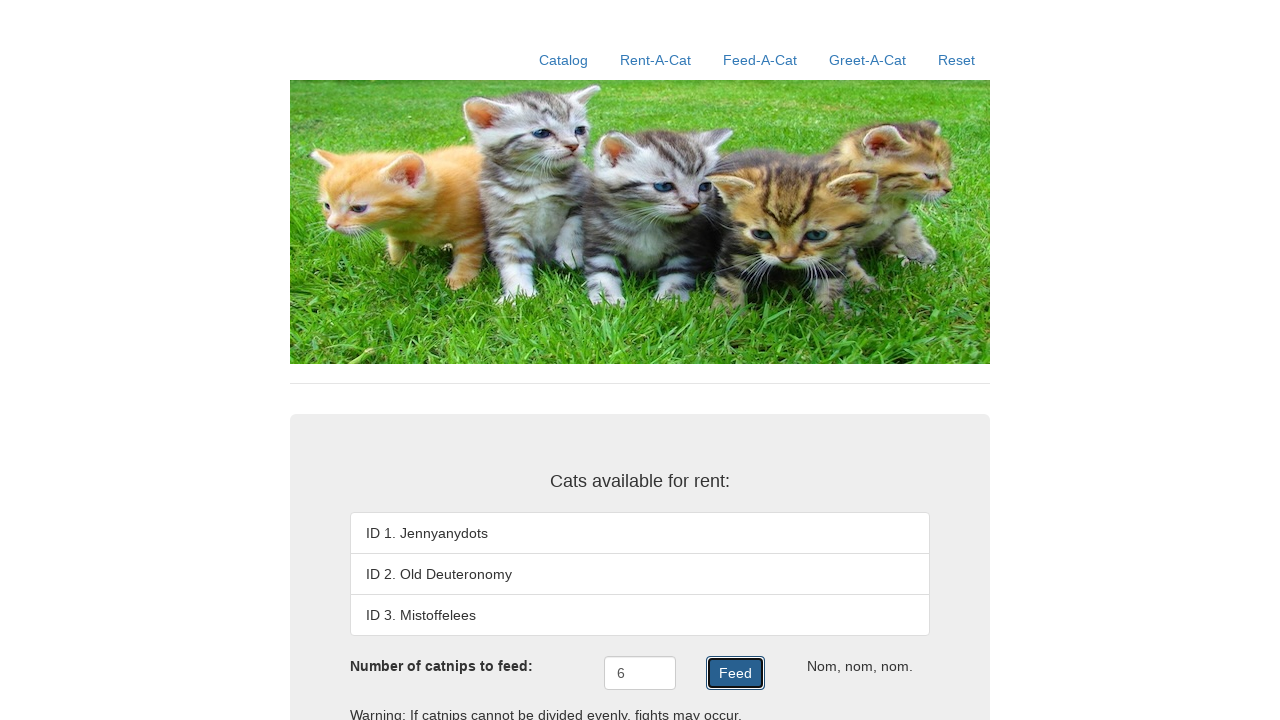